Tests that a bank manager can access the Open Account form and select different currency options (Dollar, Pound, Rupee) from the currency dropdown.

Starting URL: https://www.globalsqa.com/angularJs-protractor/BankingProject/#/login

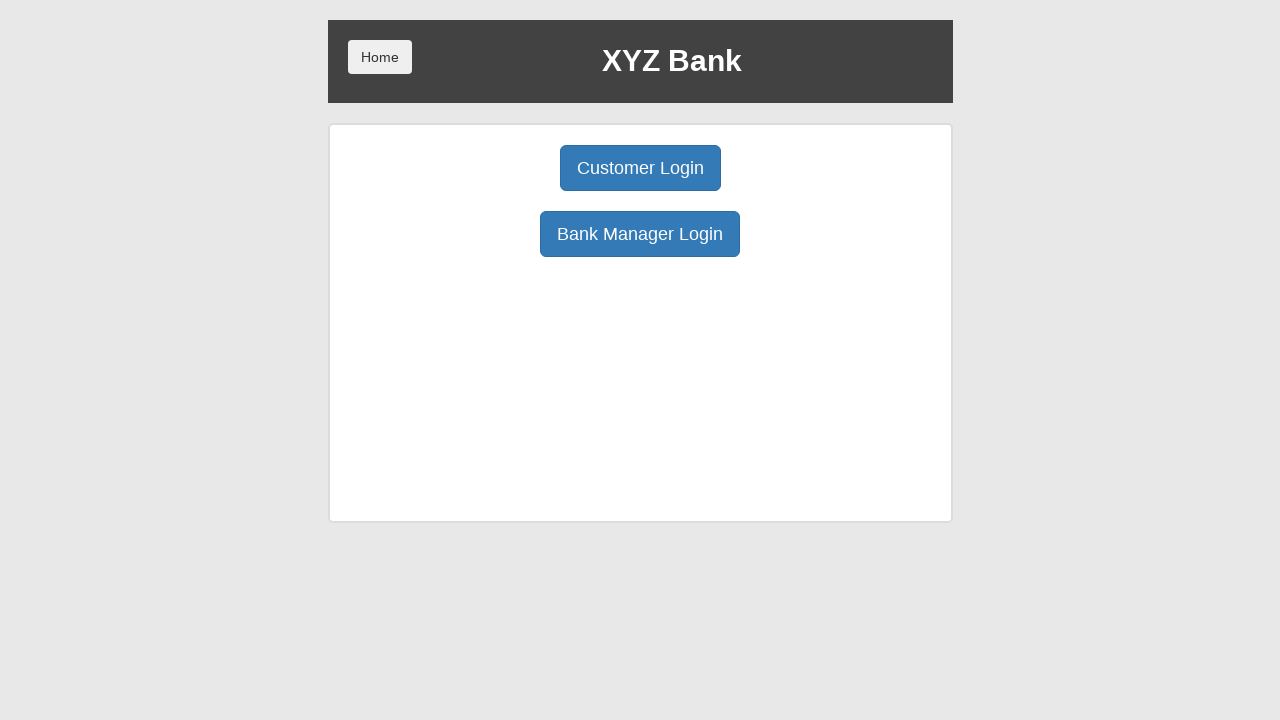

Waited for Bank Manager Login button to appear
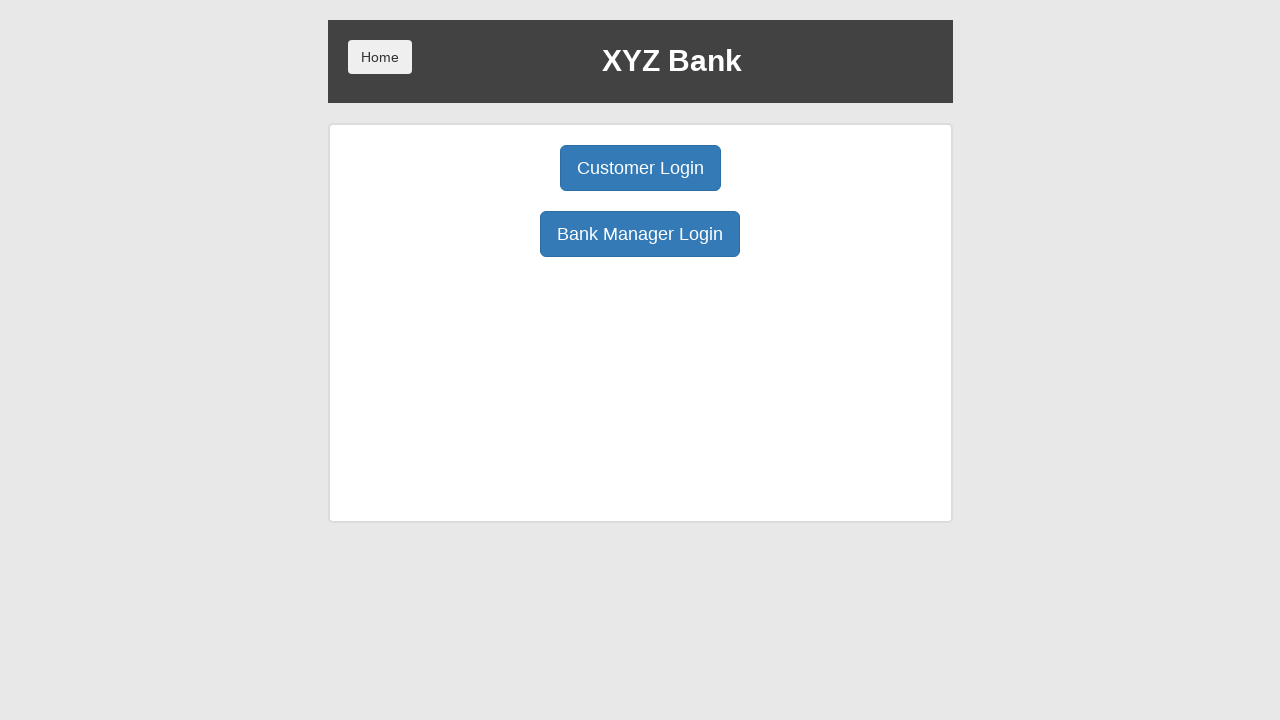

Clicked Bank Manager Login button at (640, 234) on role=button[name='Bank Manager Login']
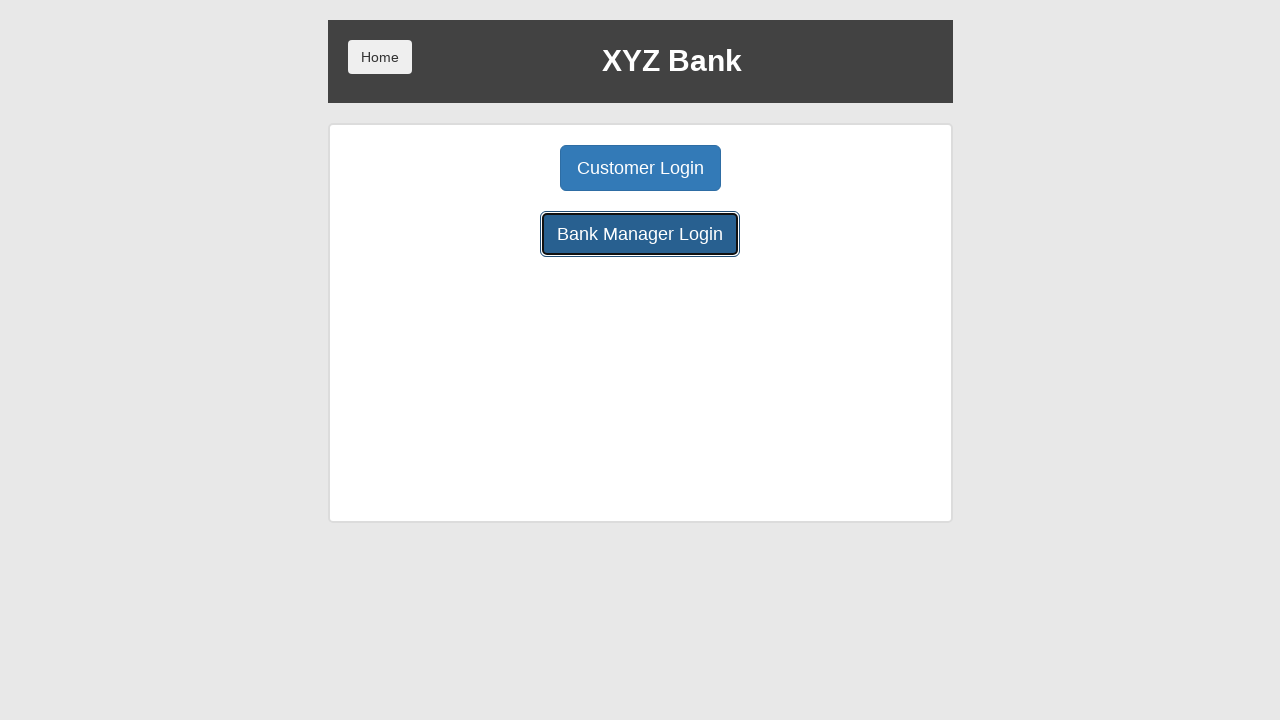

Clicked Open Account button at (654, 168) on role=button[name='Open Account']
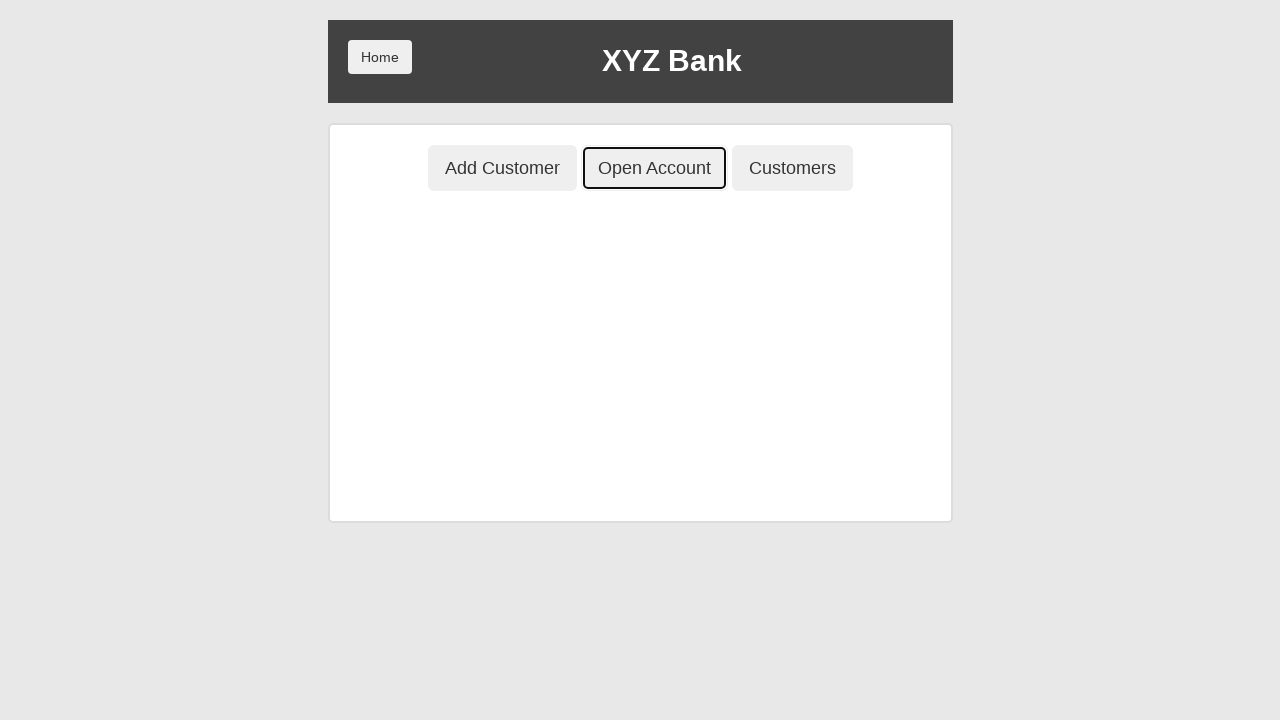

Currency dropdown appeared
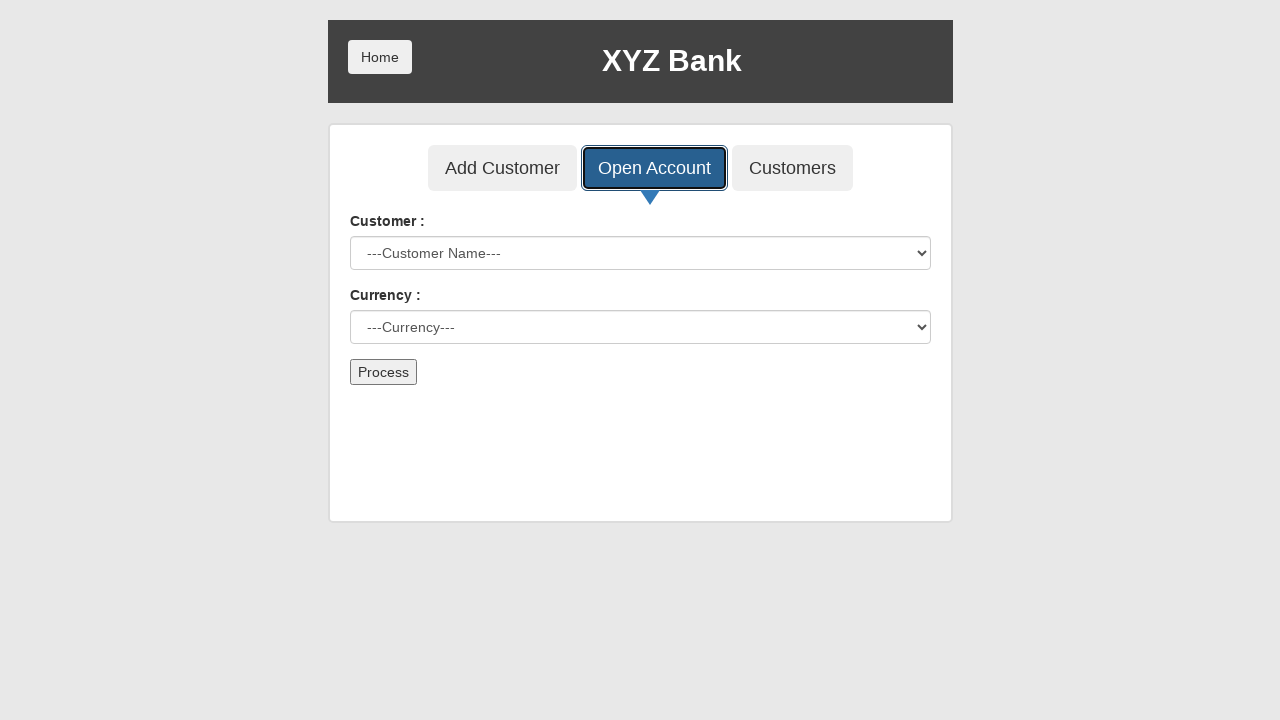

Selected Dollar currency from dropdown on #currency
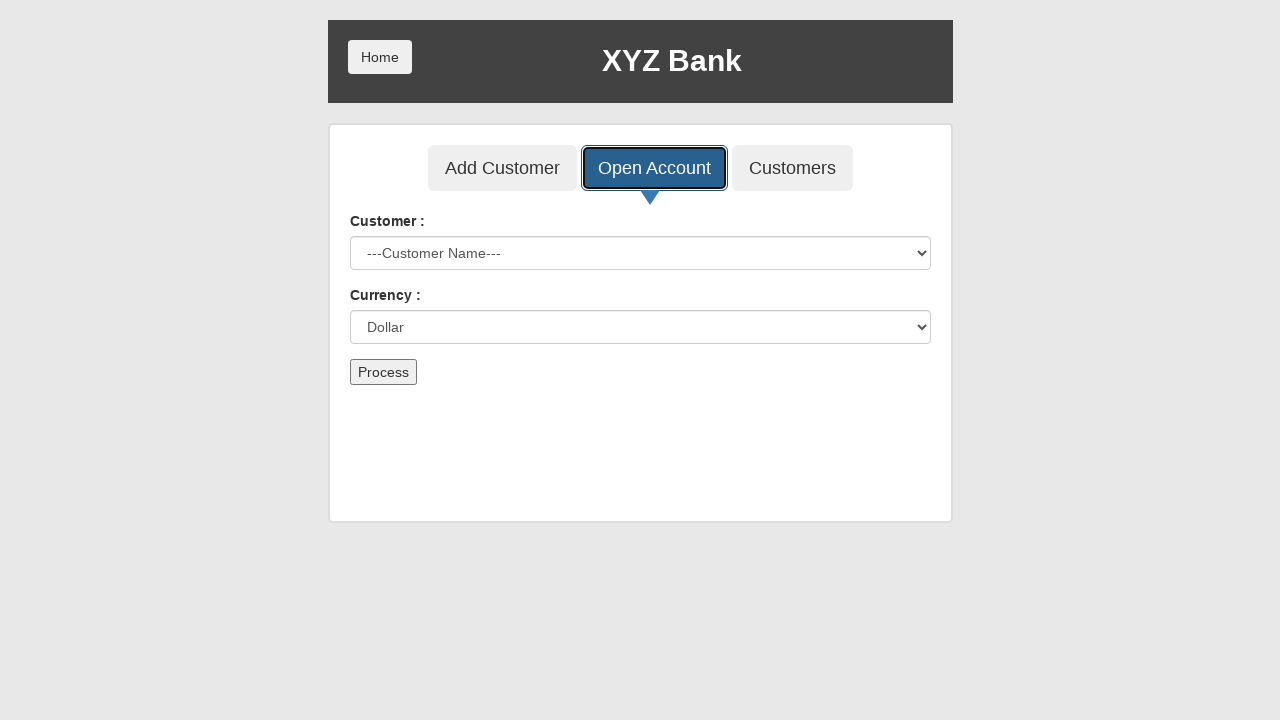

Selected Pound currency from dropdown on #currency
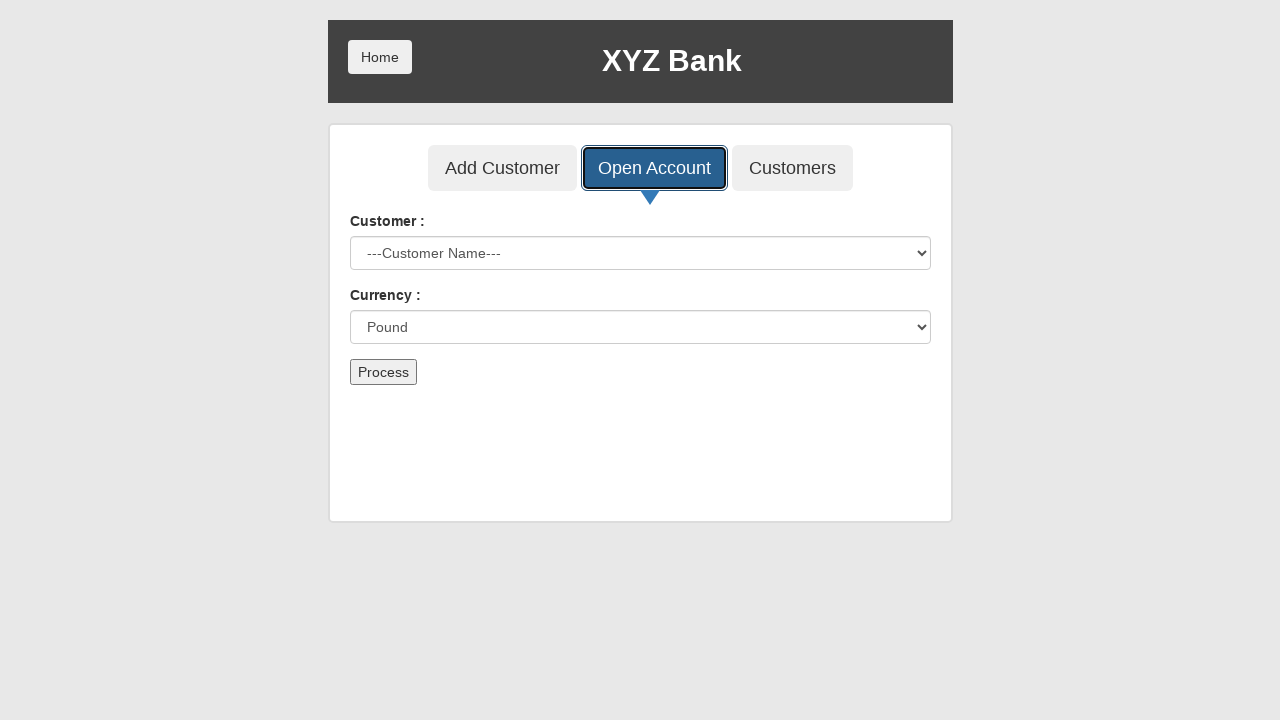

Selected Rupee currency from dropdown on #currency
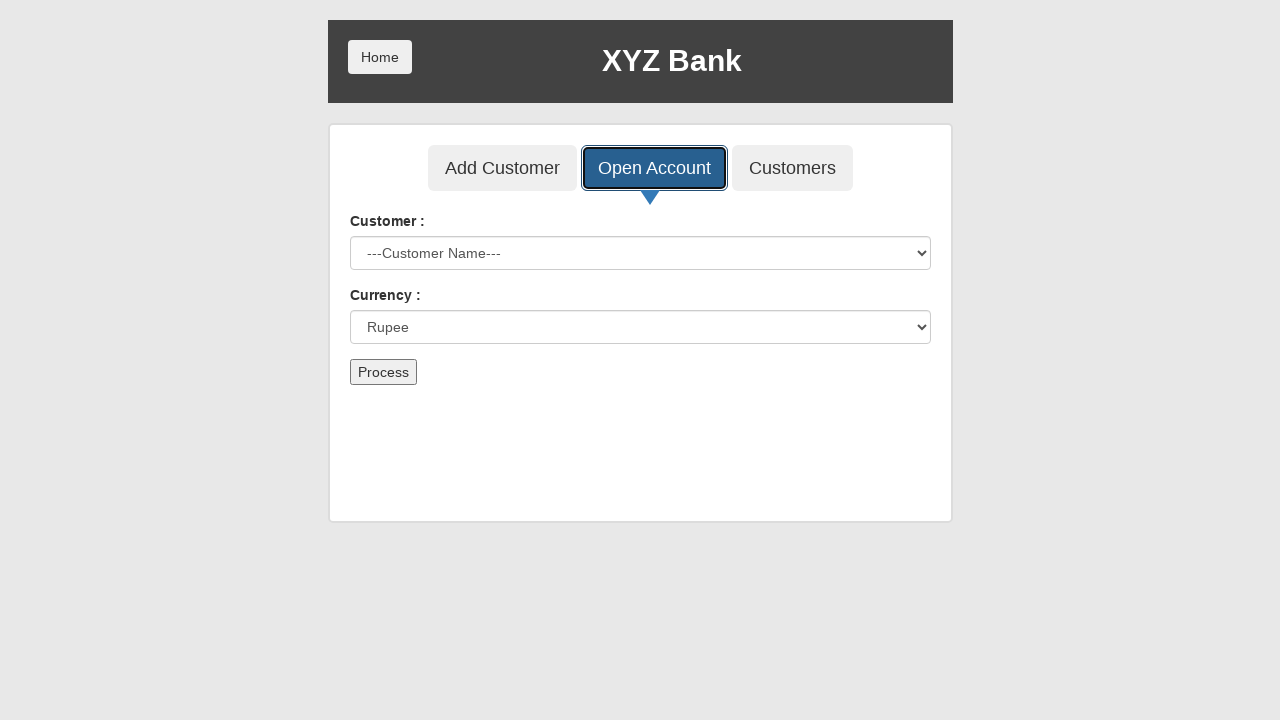

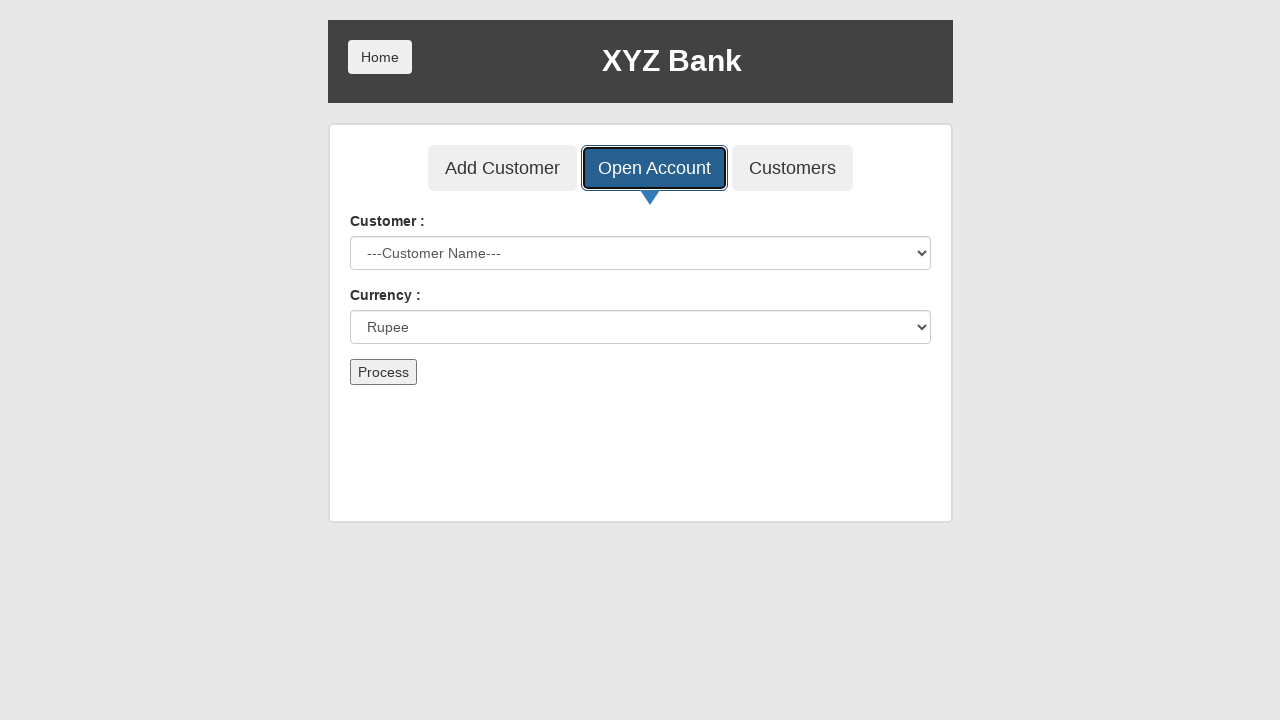